Tests partial link text locator by finding and clicking a link with partial text match

Starting URL: http://omayo.blogspot.com

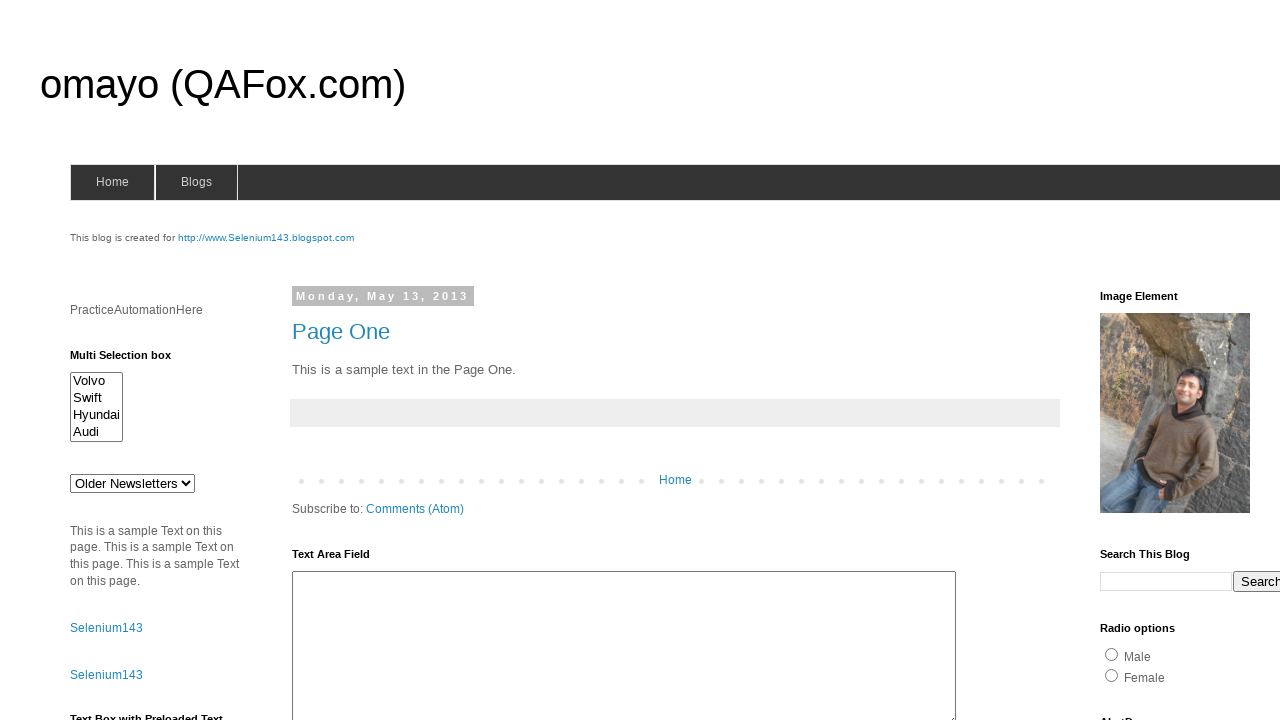

Located link element with partial text 'diumdev'
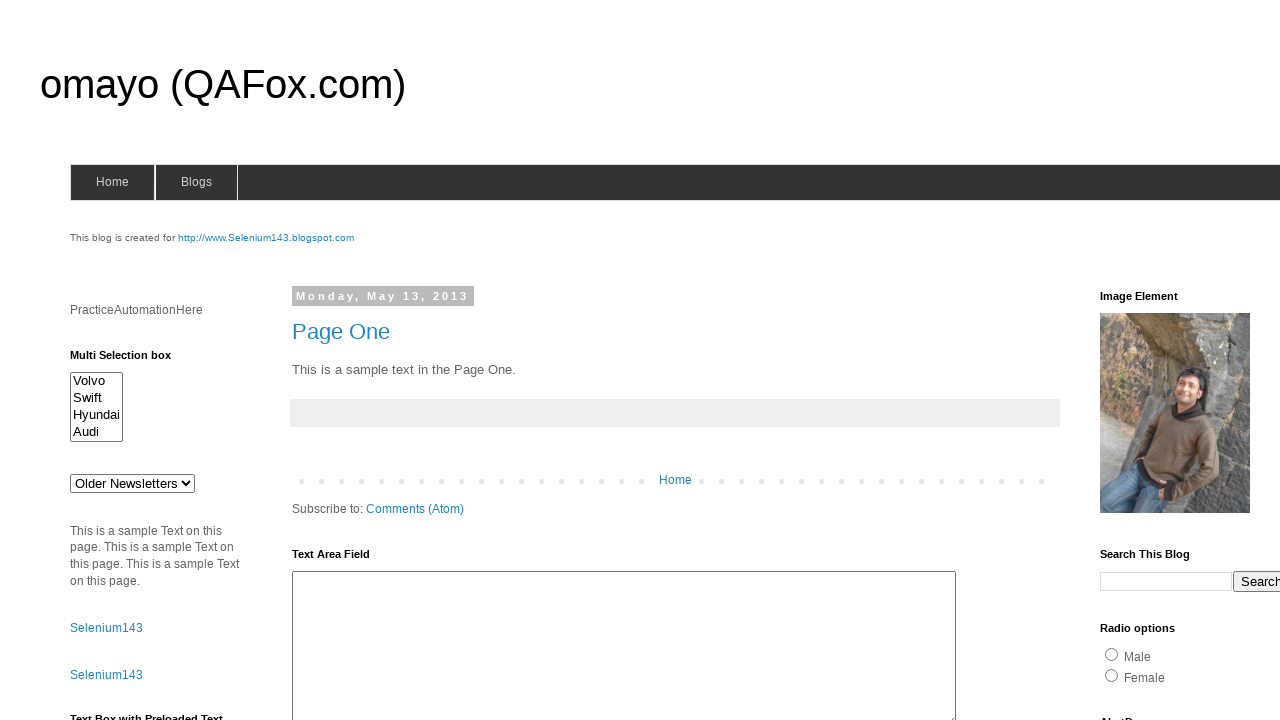

Printed link text content
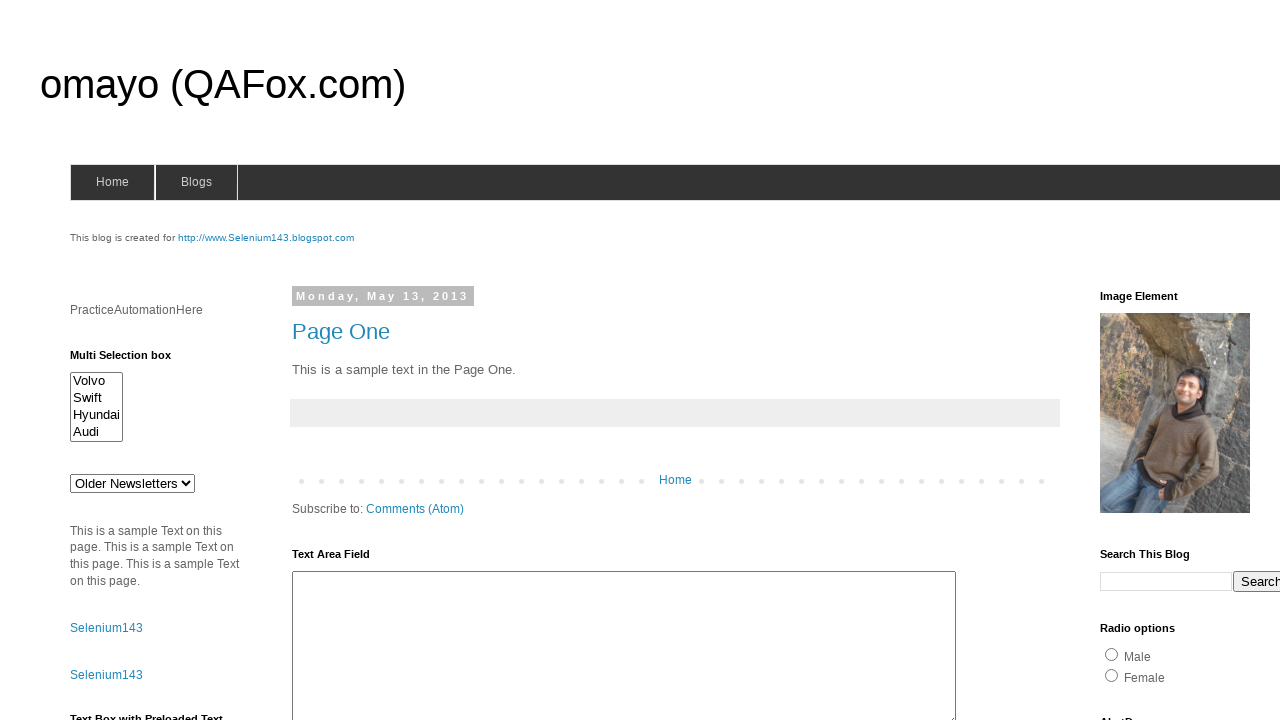

Printed link href attribute
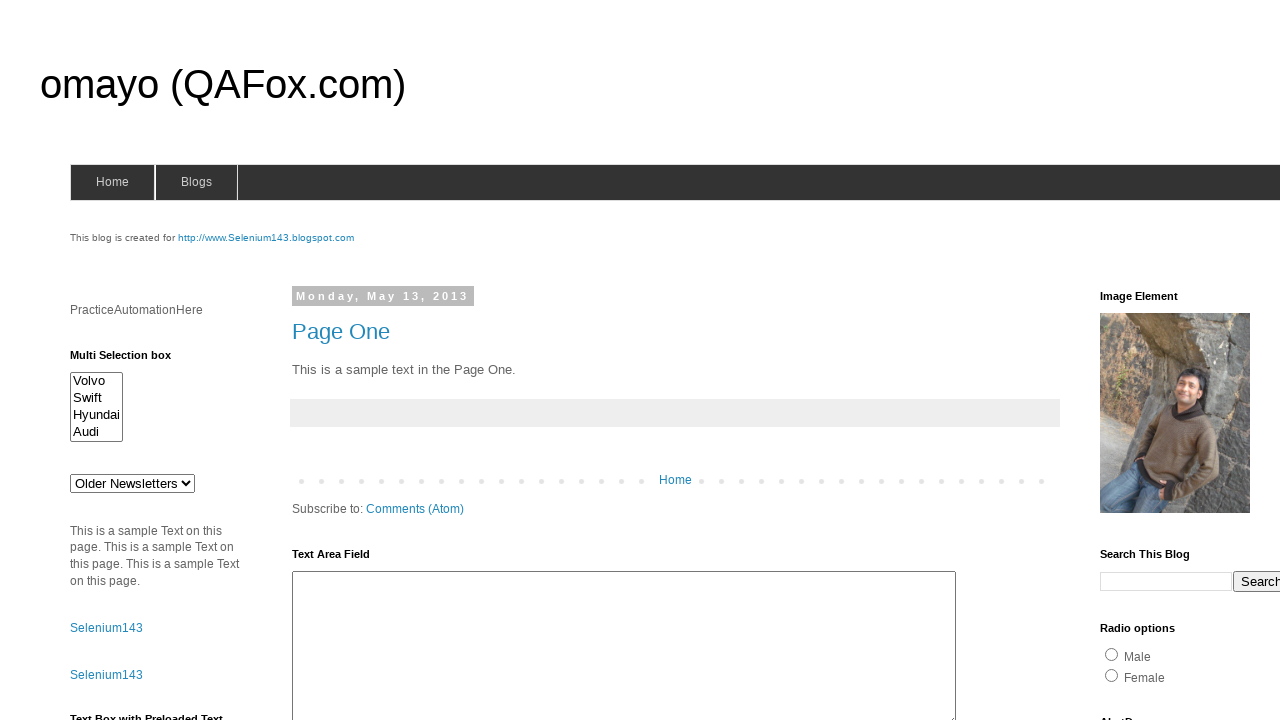

Clicked the link with partial text match 'diumdev' at (1160, 360) on a:has-text('diumdev')
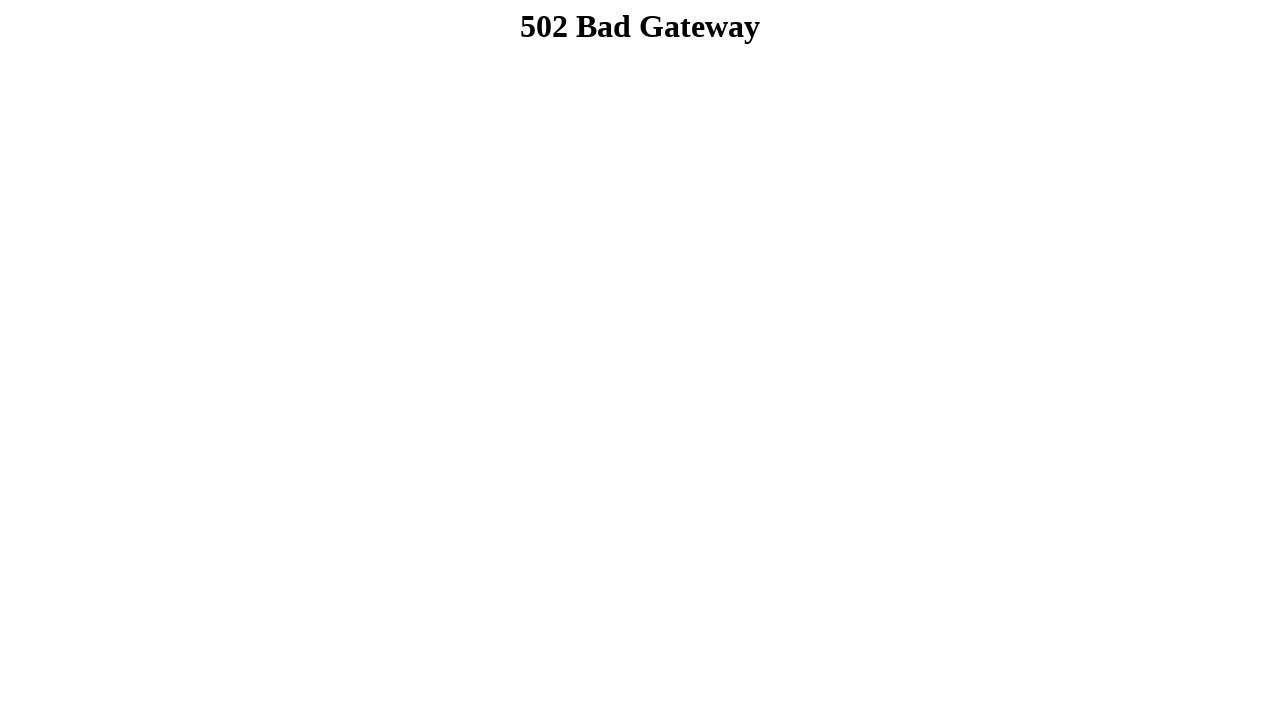

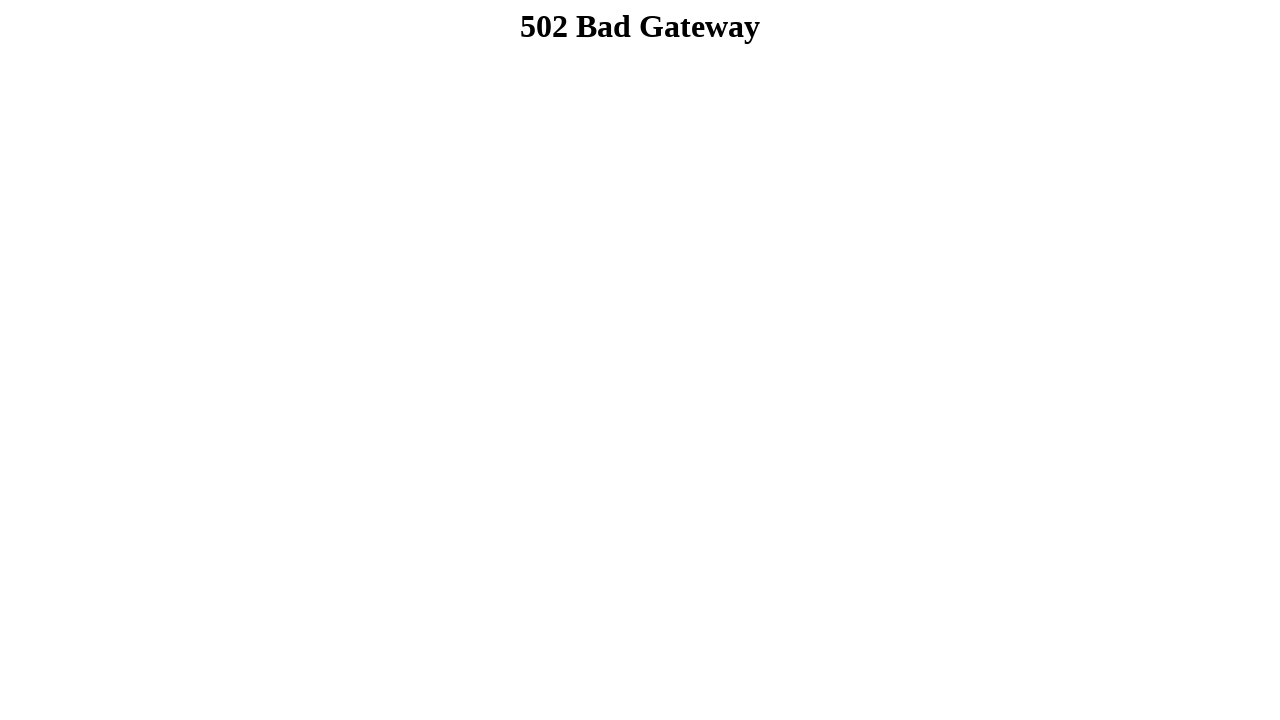